Navigates to The Internet homepage and clicks on the fifth link in the list

Starting URL: http://the-internet.herokuapp.com/

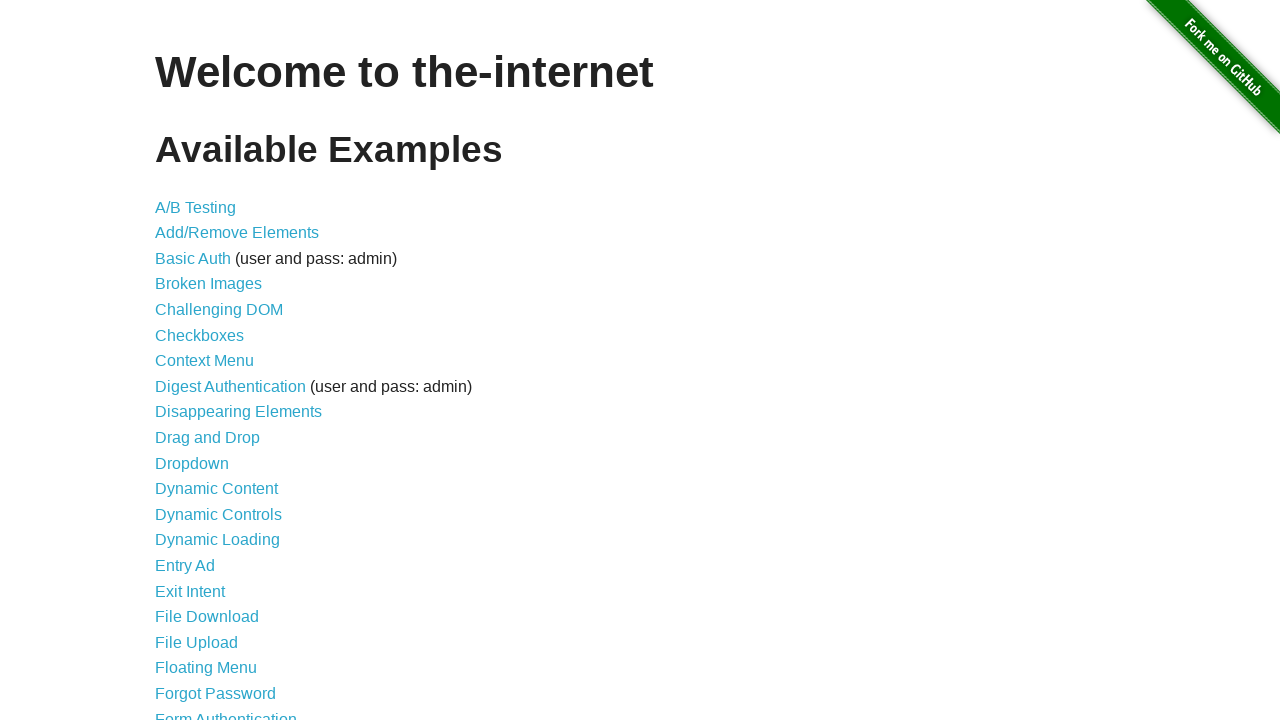

Navigated to The Internet homepage
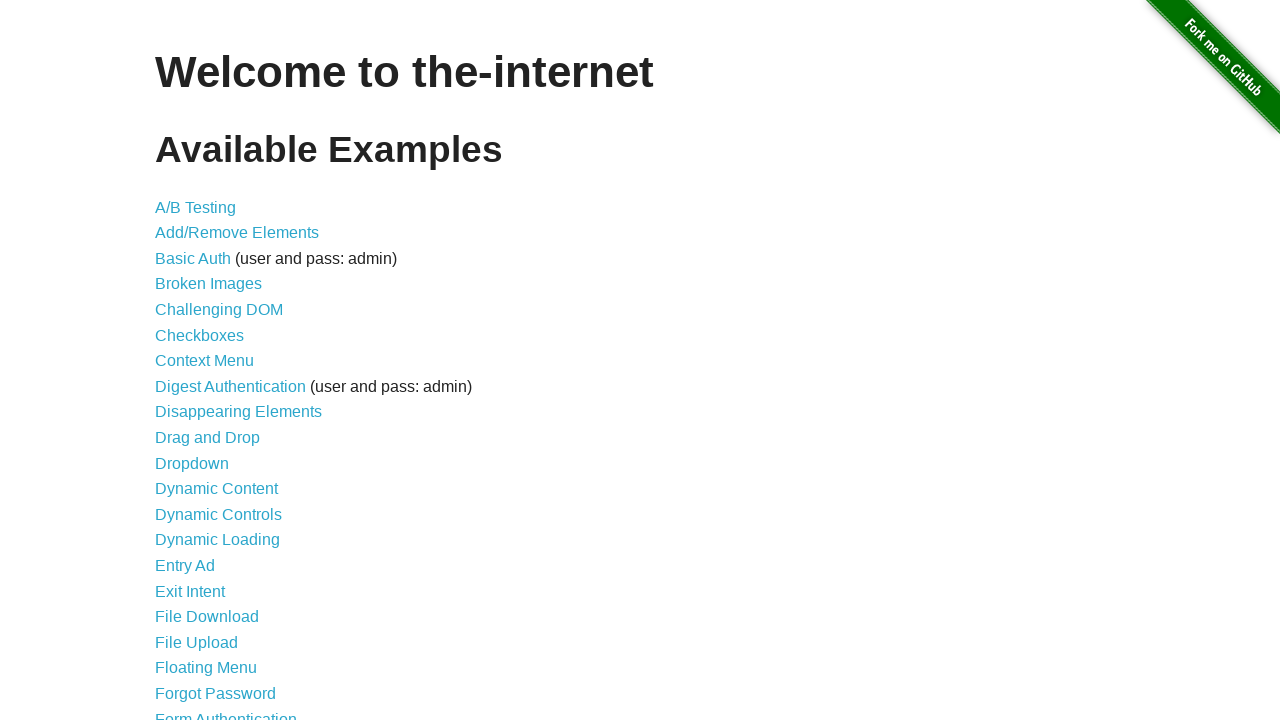

Clicked on the fifth link in the list (Challenging DOM) at (219, 310) on xpath=/html/body/div[2]/div/ul/li[5]/a
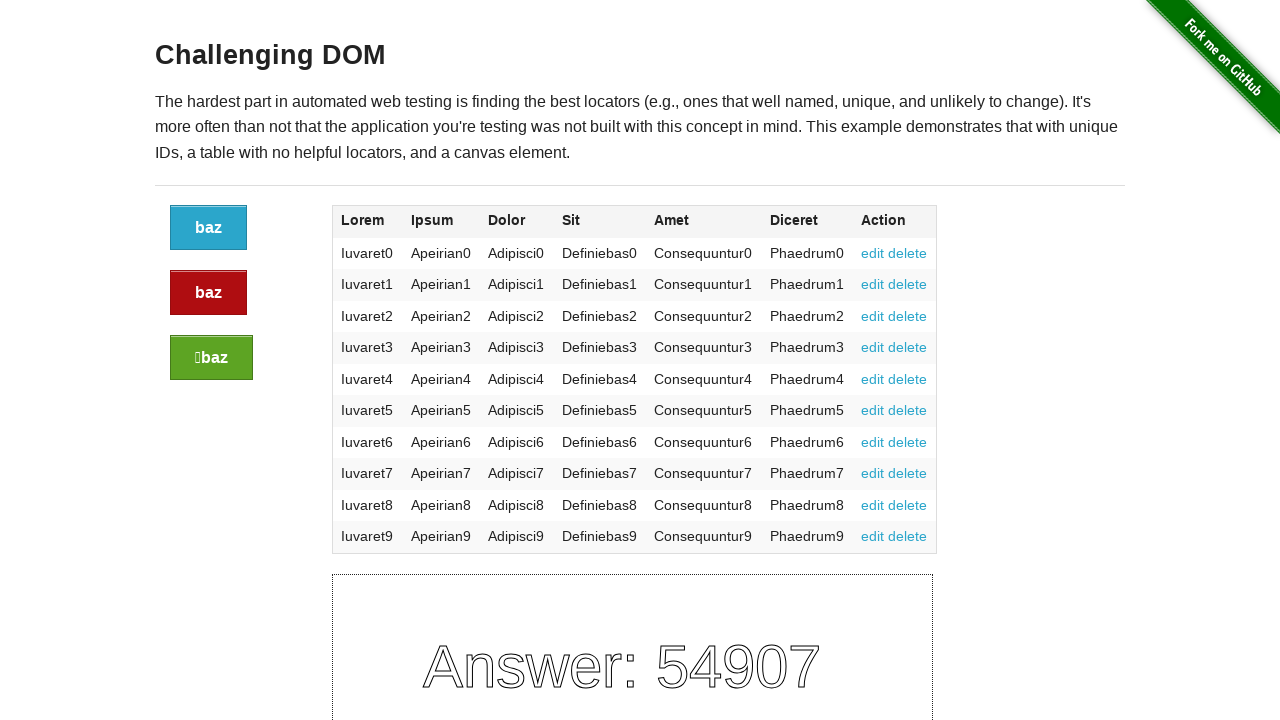

Verified page title is 'The Internet'
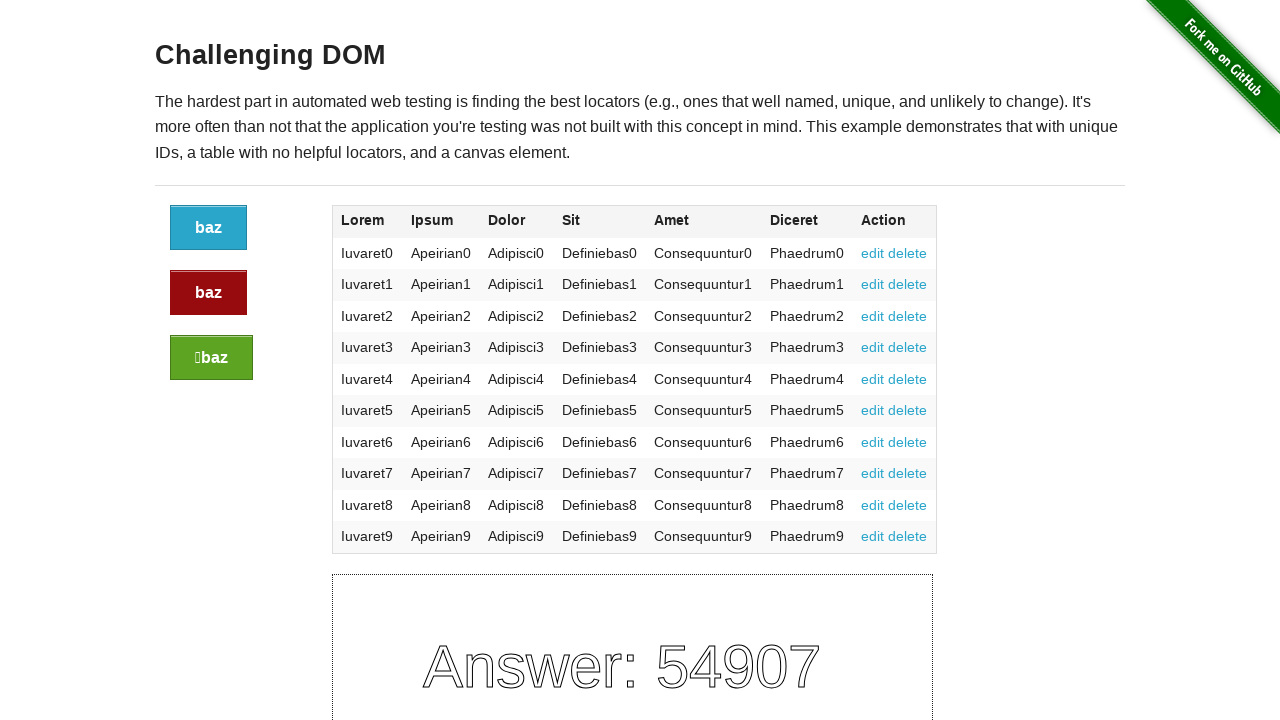

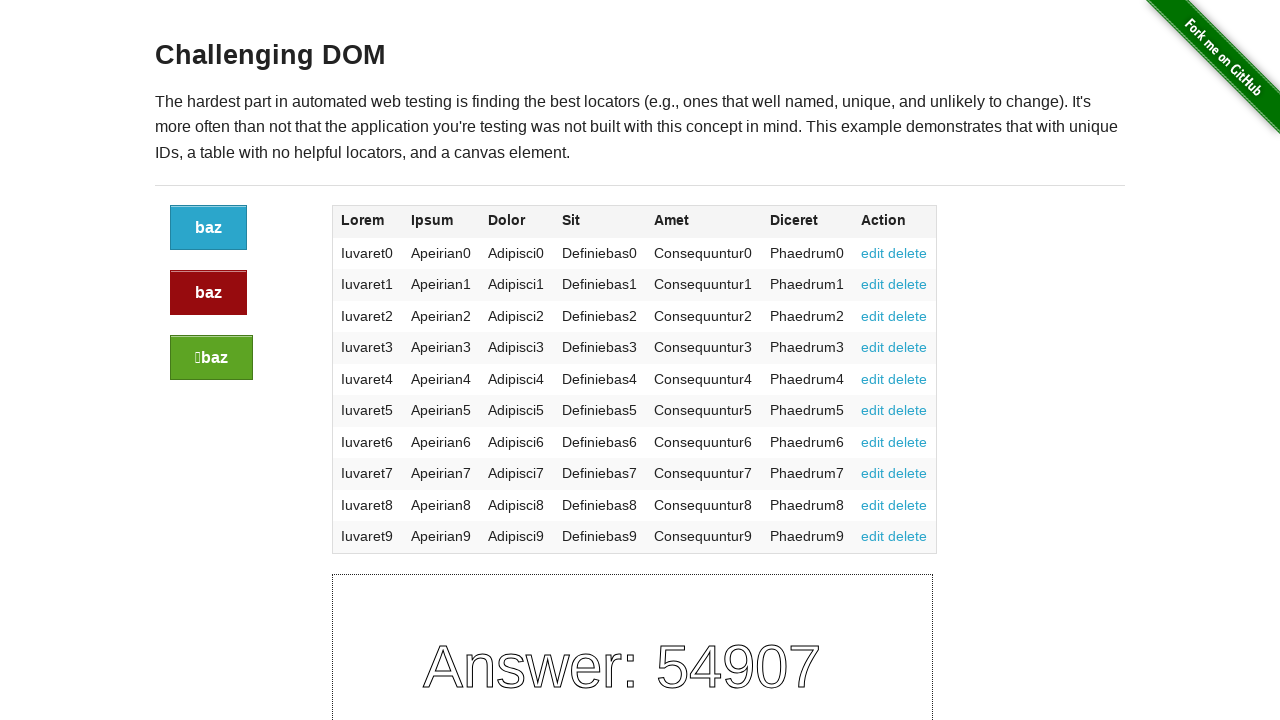